Tests irregular multi-step form flow including navigation back and forth between steps, changing plan options from monthly to yearly, and toggling add-ons.

Starting URL: https://fm-multi-step-form-blush.vercel.app/

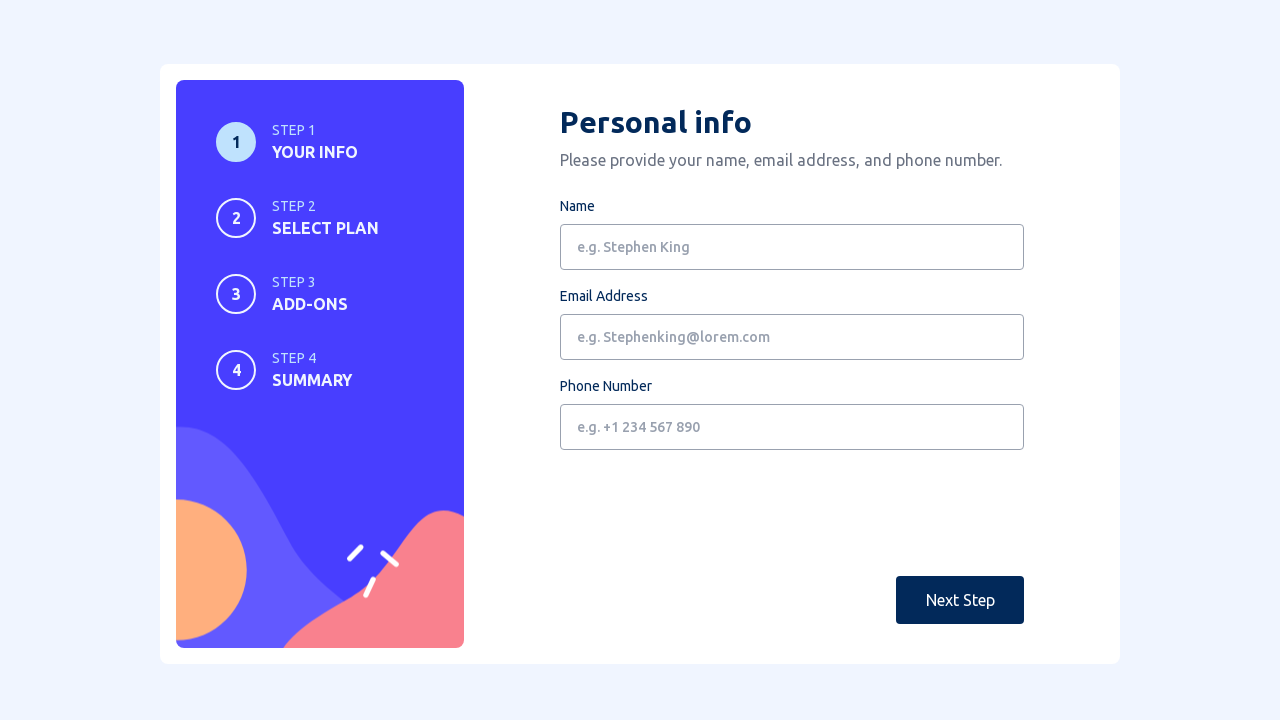

Personal info step loaded
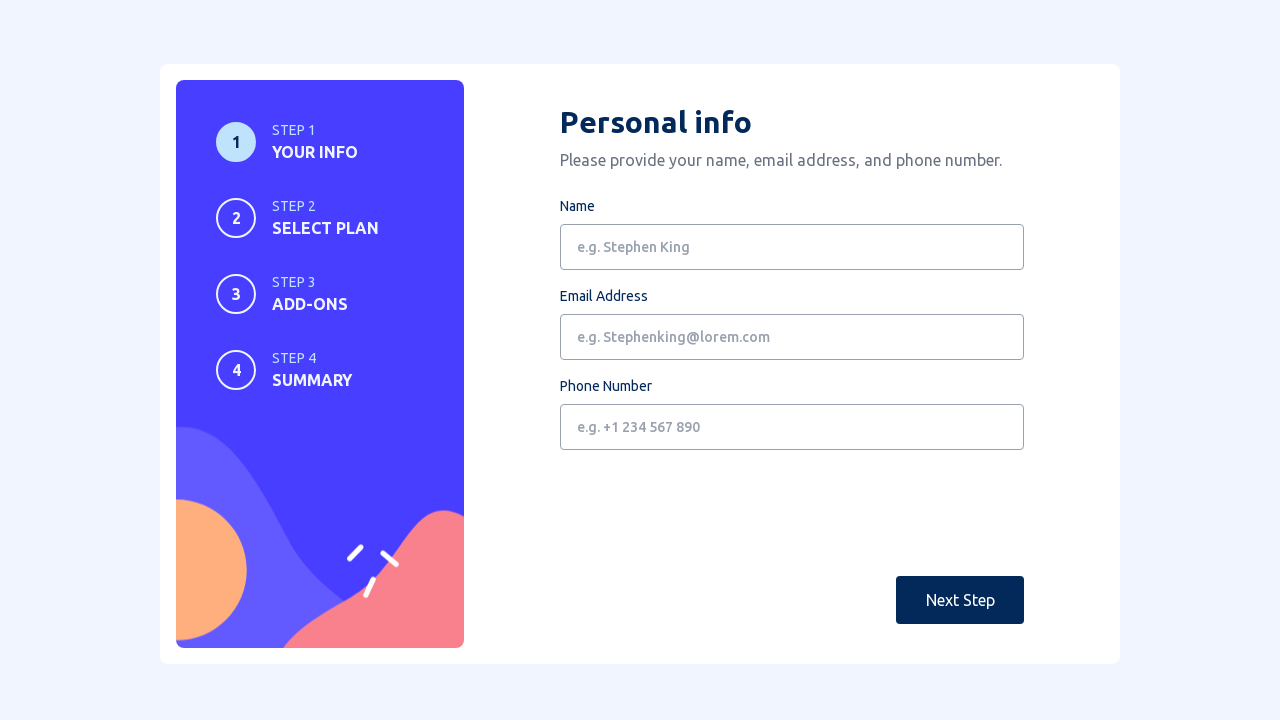

Filled name field with 'test' on internal:label="Name"i
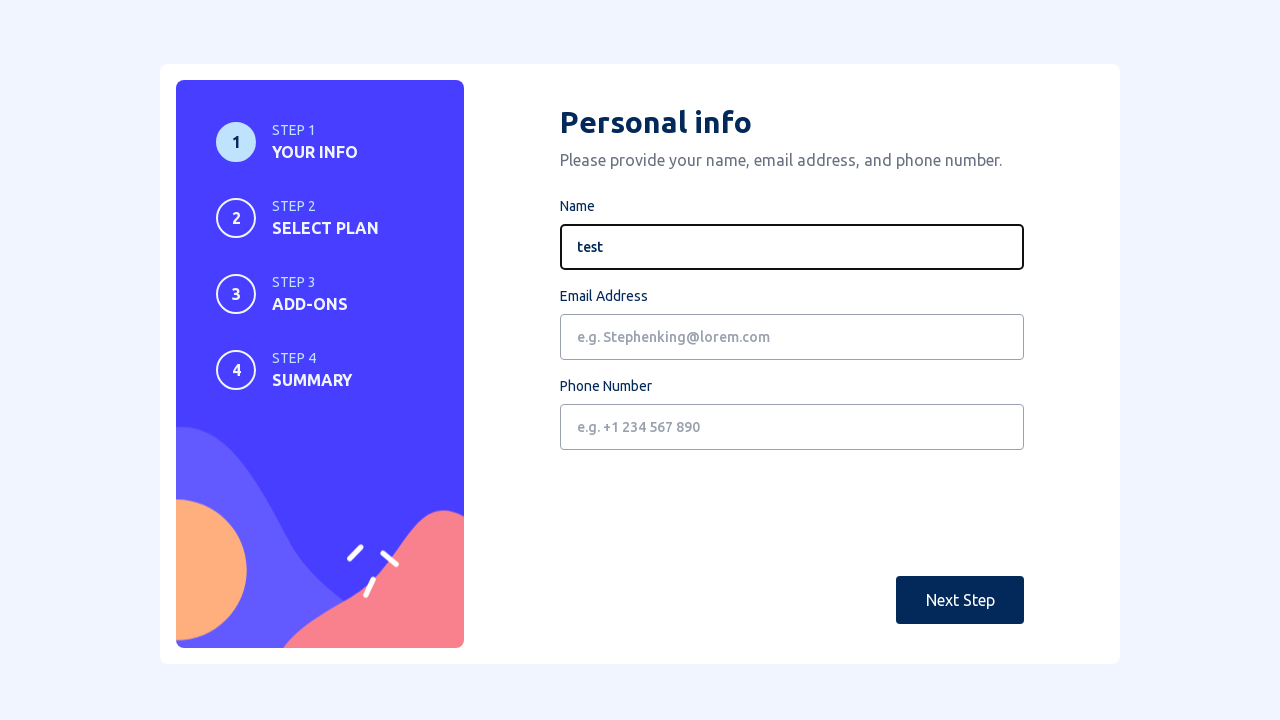

Filled email field with 'test@test.com' on internal:label="Email Address"i
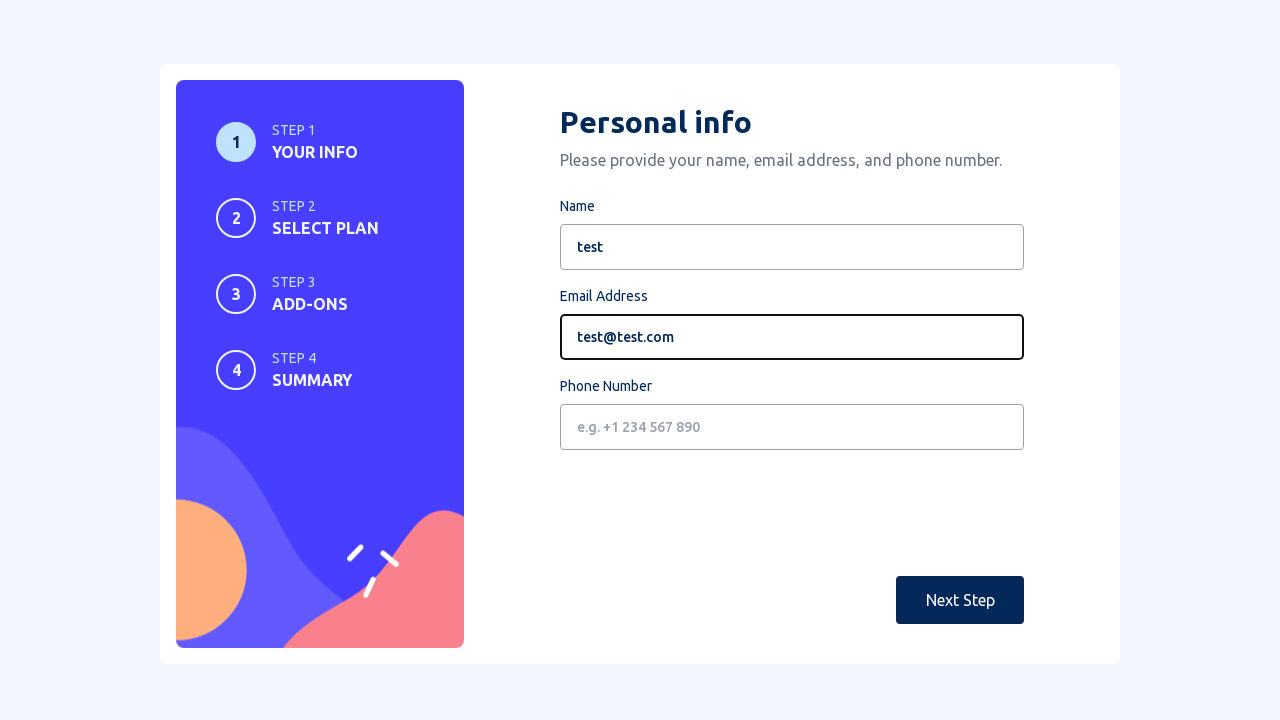

Filled phone number field with '+55 (11)999999999' on internal:label="Phone Number"i
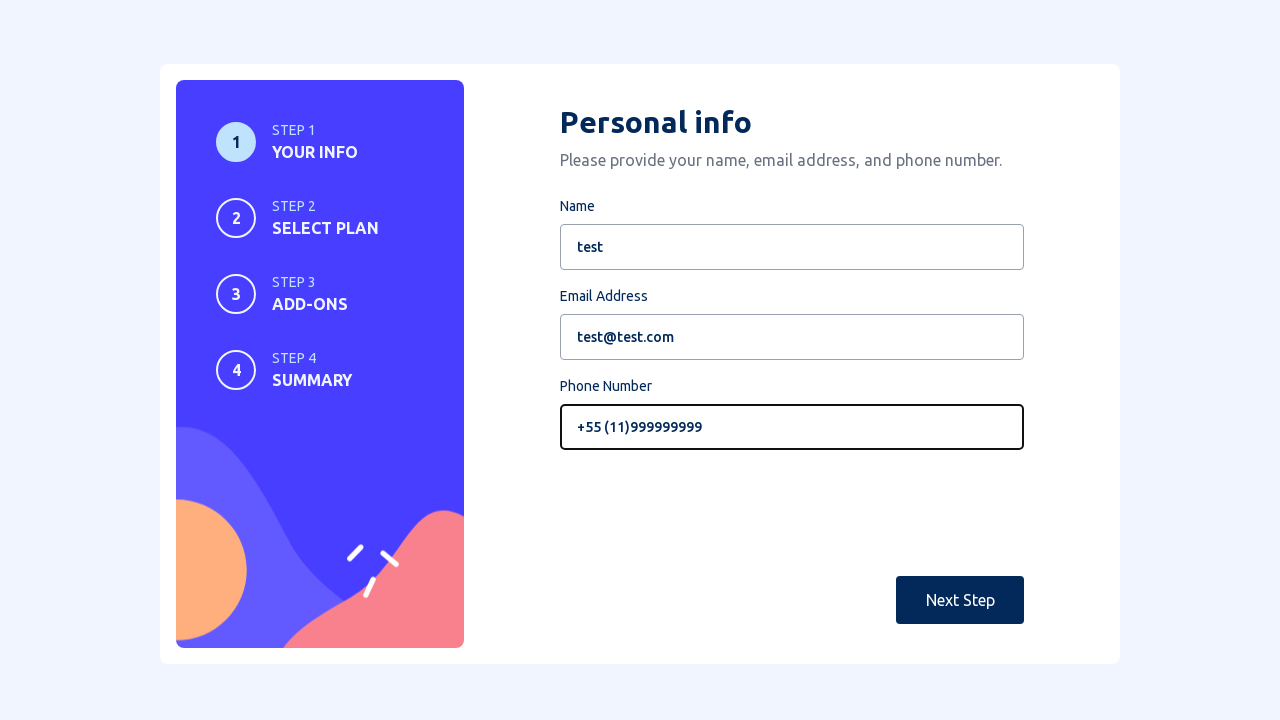

Clicked Next button from personal info step at (960, 600) on internal:role=button[name="Next"i]
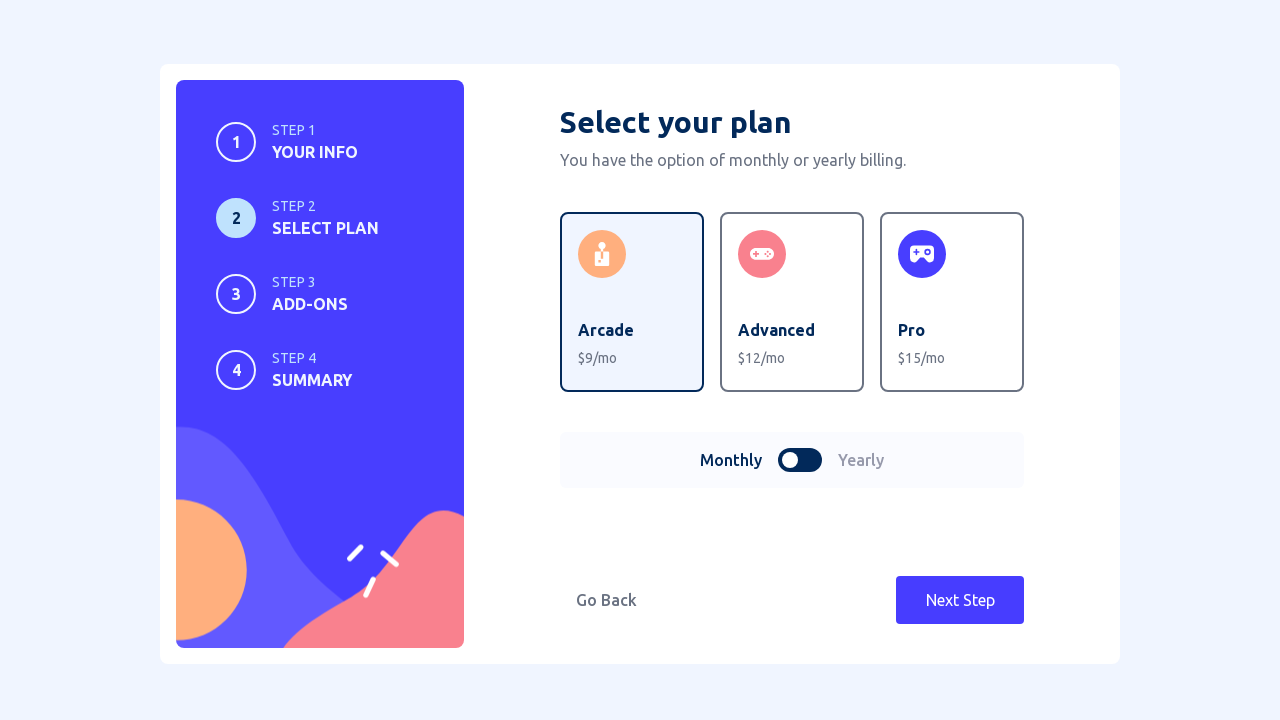

Plan selection step loaded
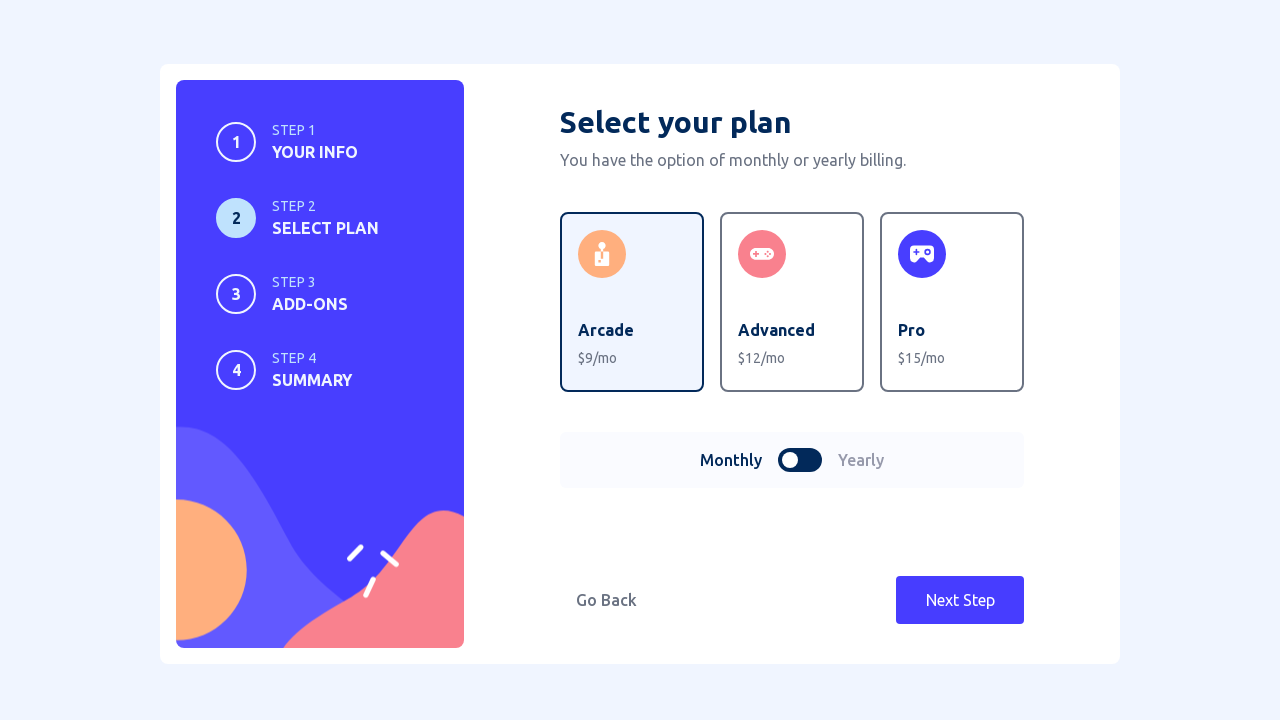

Selected Arcade plan at (606, 330) on internal:text="Arcade"i
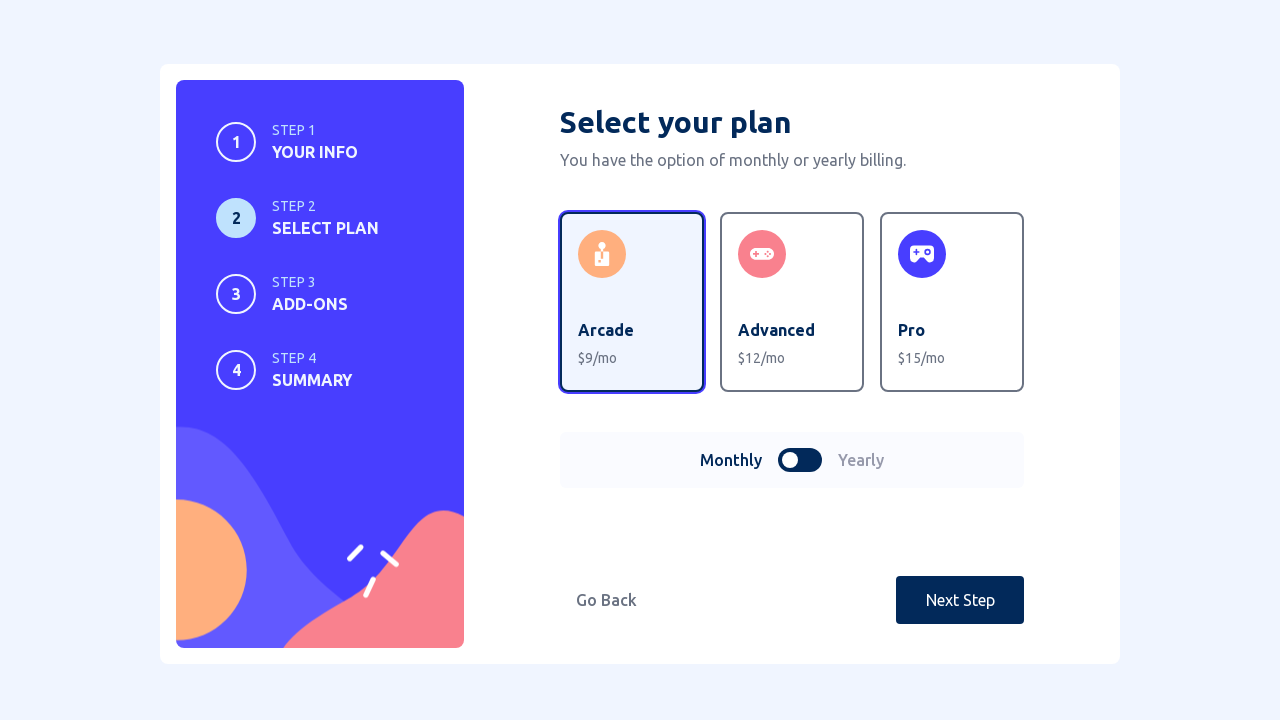

Clicked Next button from plan selection step at (960, 600) on internal:role=button[name="Next"i]
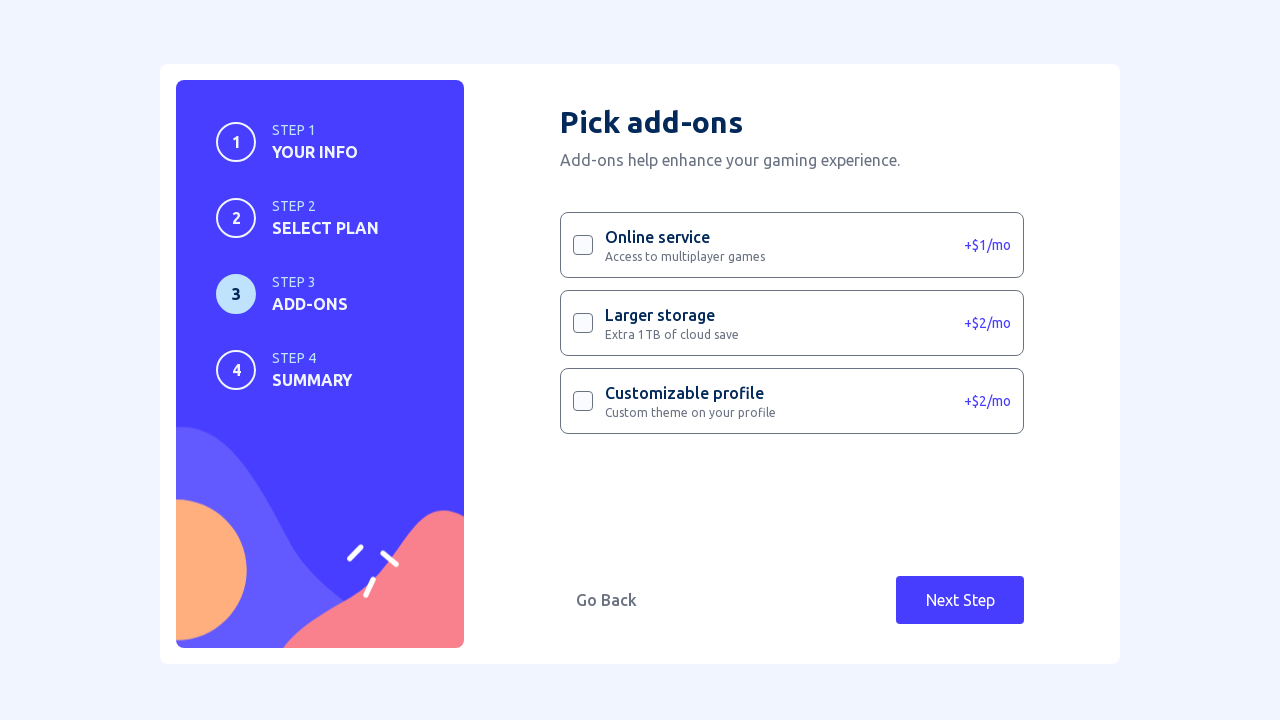

Add-ons selection step loaded
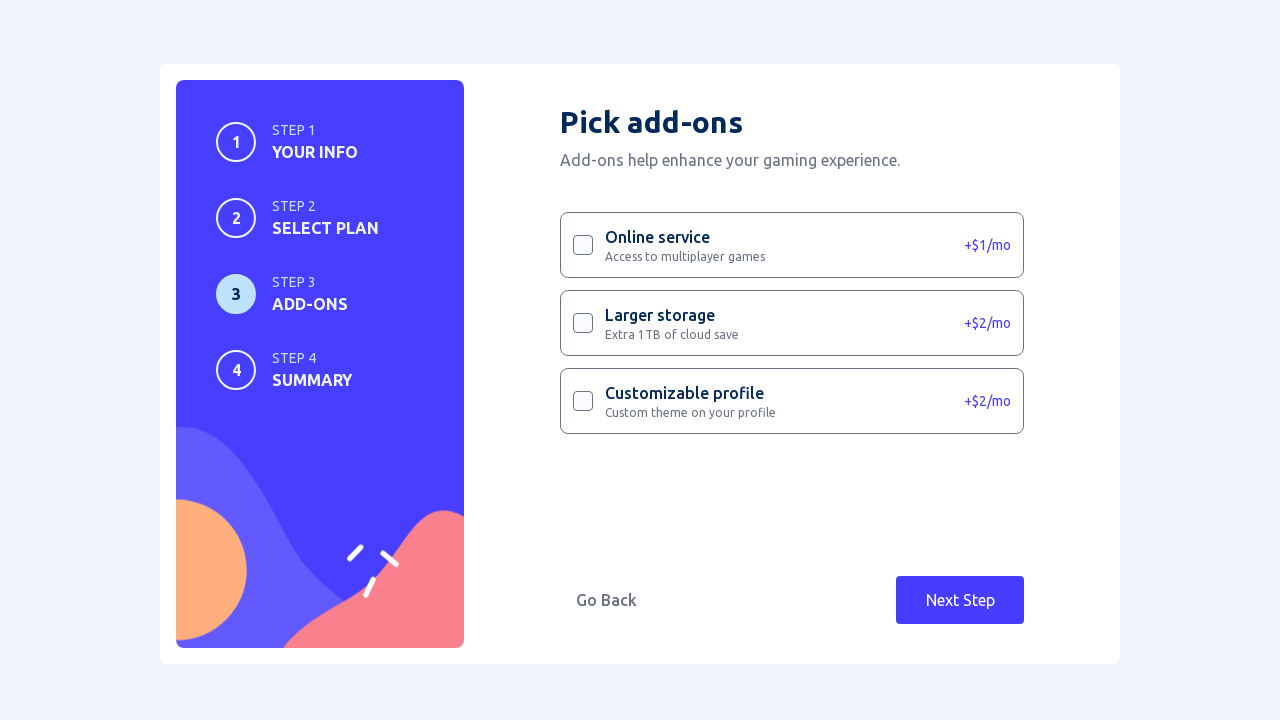

Toggled 'Larger storage' add-on at (672, 315) on internal:text="Larger storage"i
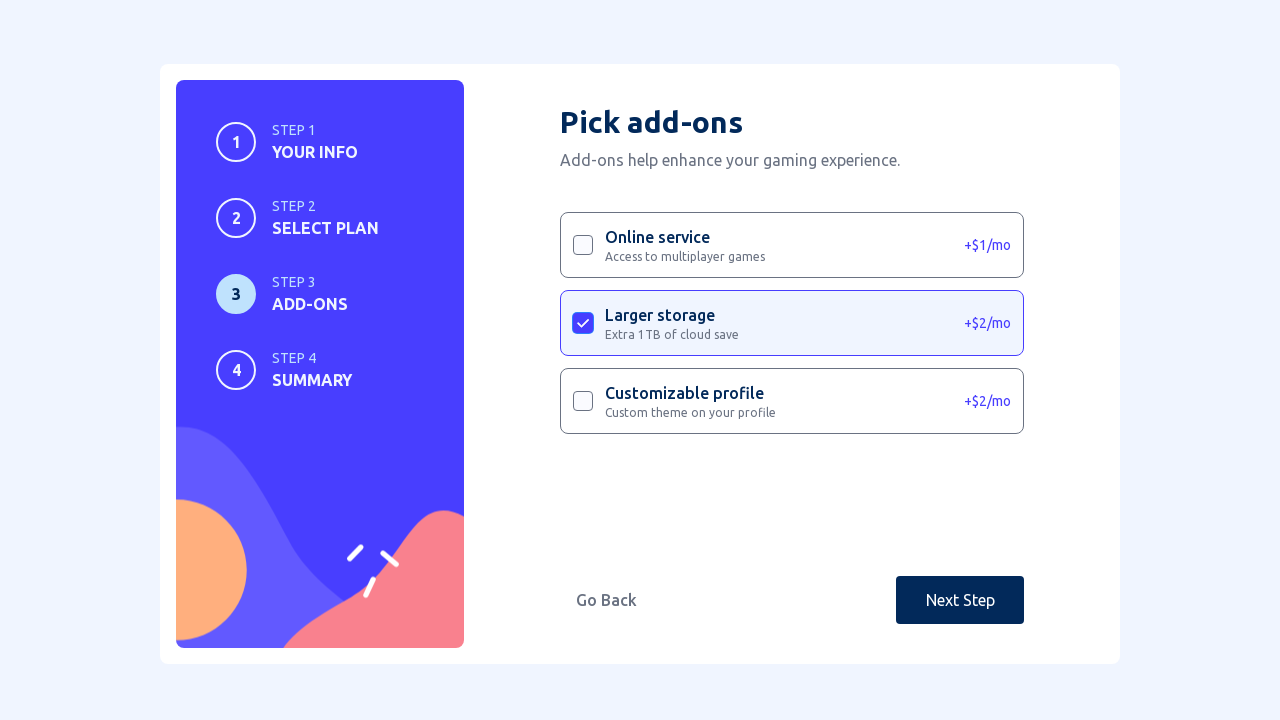

Toggled 'Online service' add-on at (685, 237) on internal:text="Online service"i
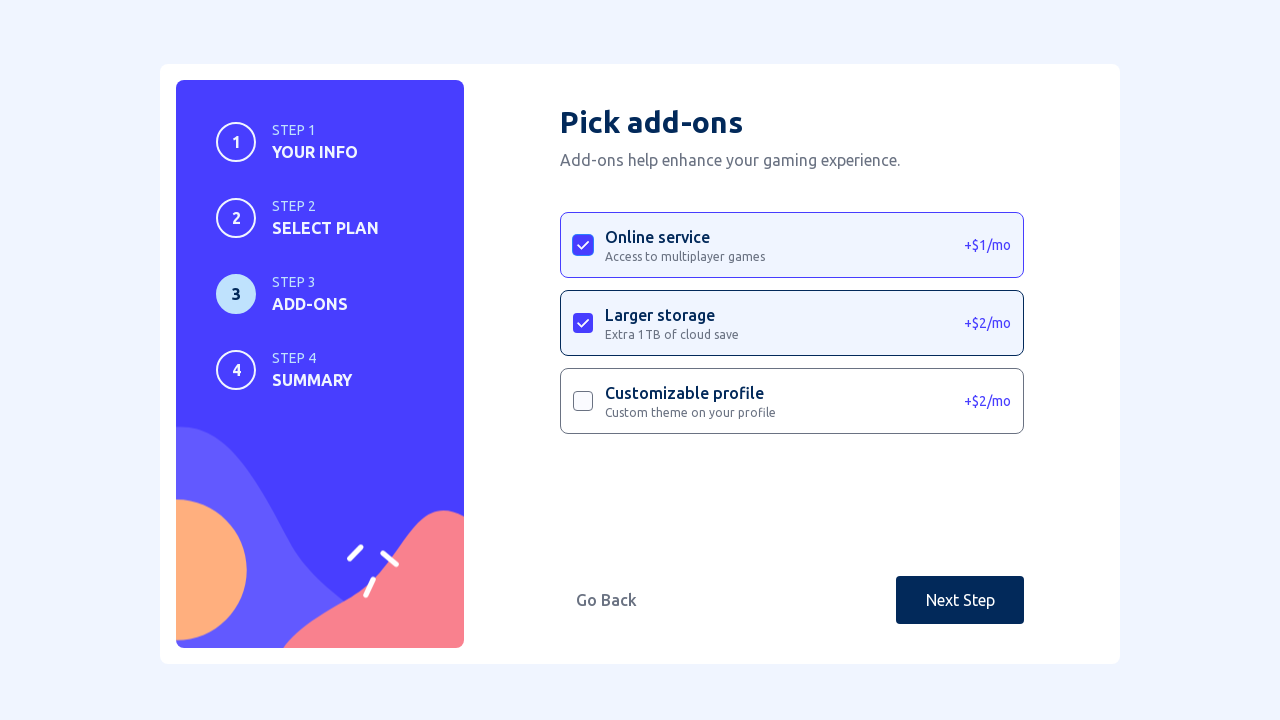

Clicked Next button from add-ons selection step at (960, 600) on internal:role=button[name="Next"i]
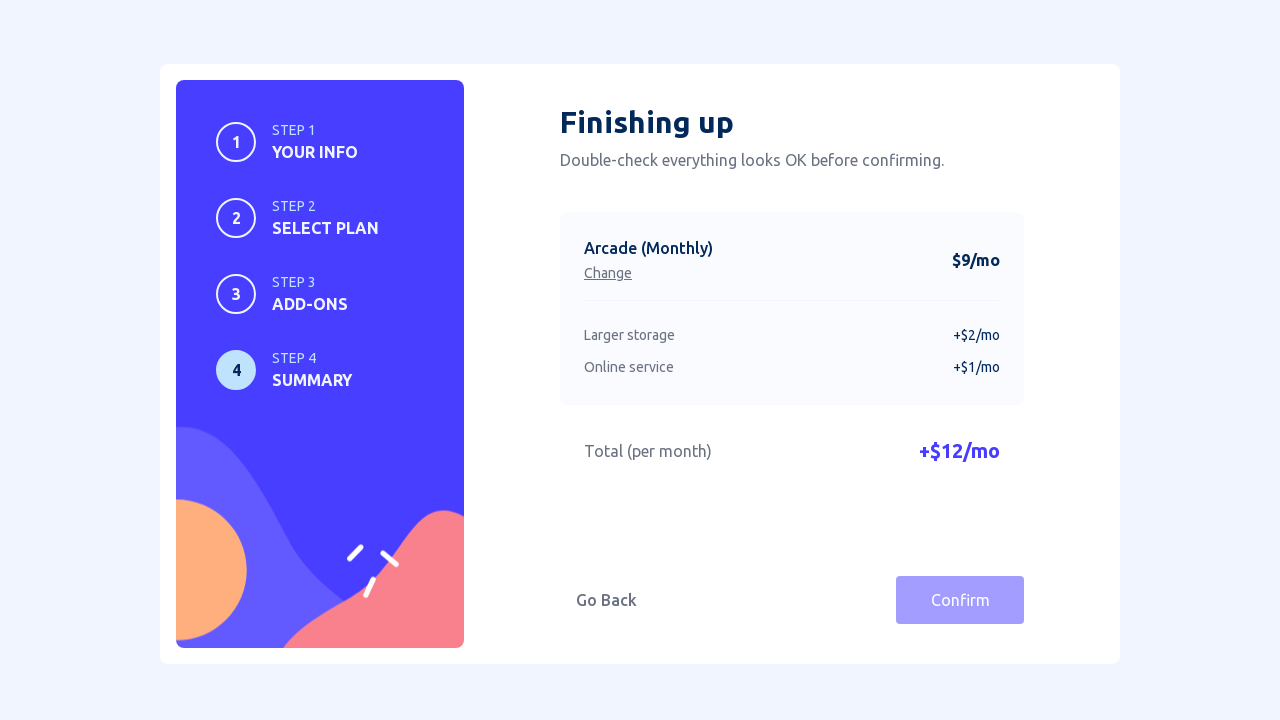

Confirmation step loaded
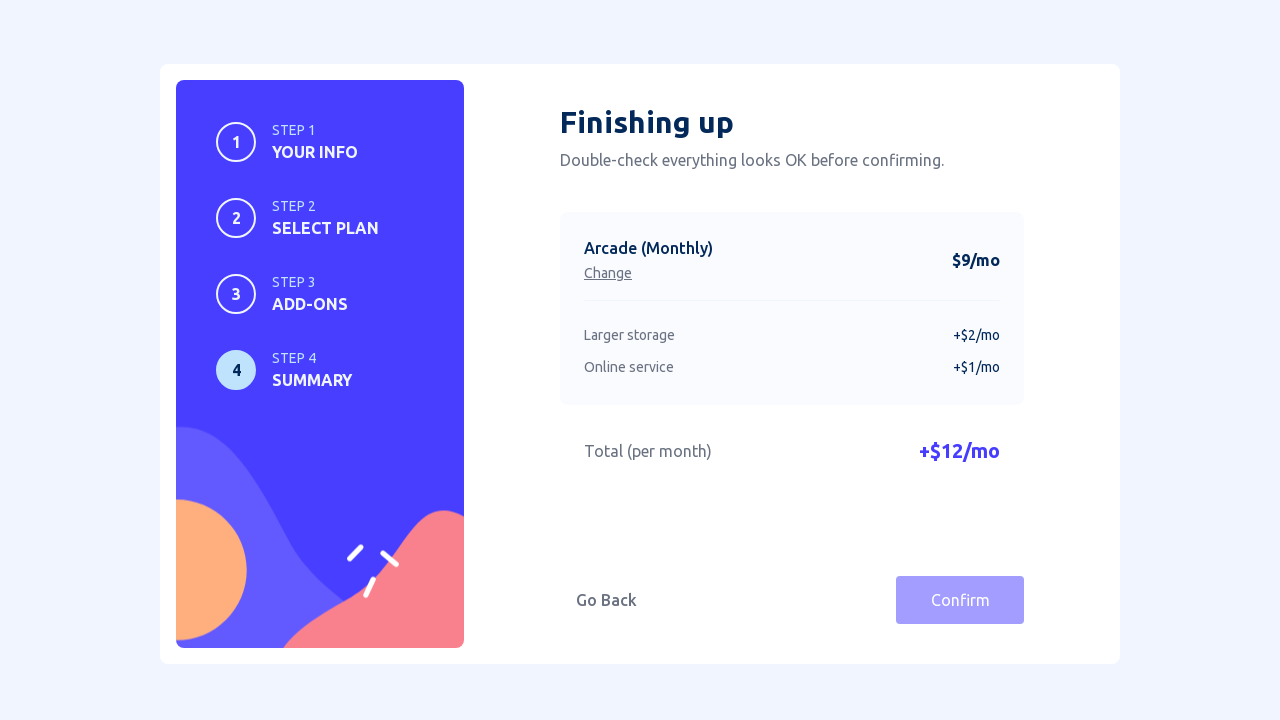

Clicked Change button to go back to plan selection at (608, 273) on internal:role=button[name="Change"i]
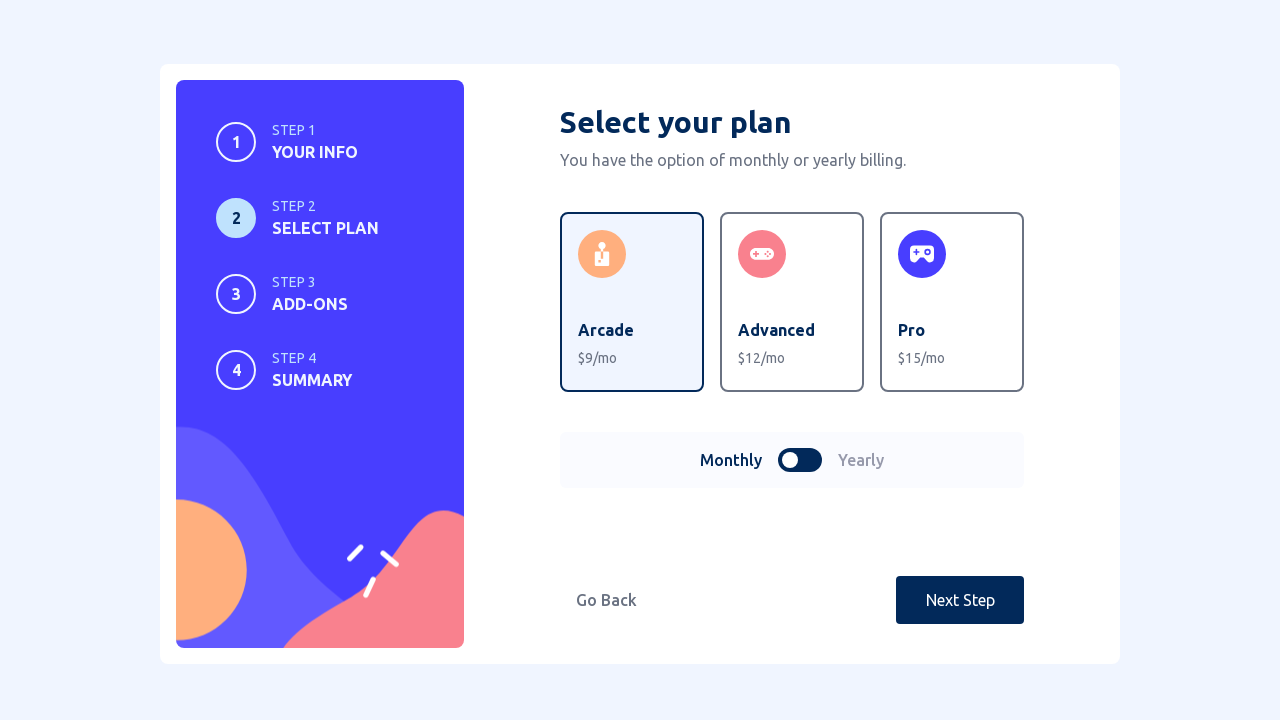

Plan selection step reloaded after clicking Change
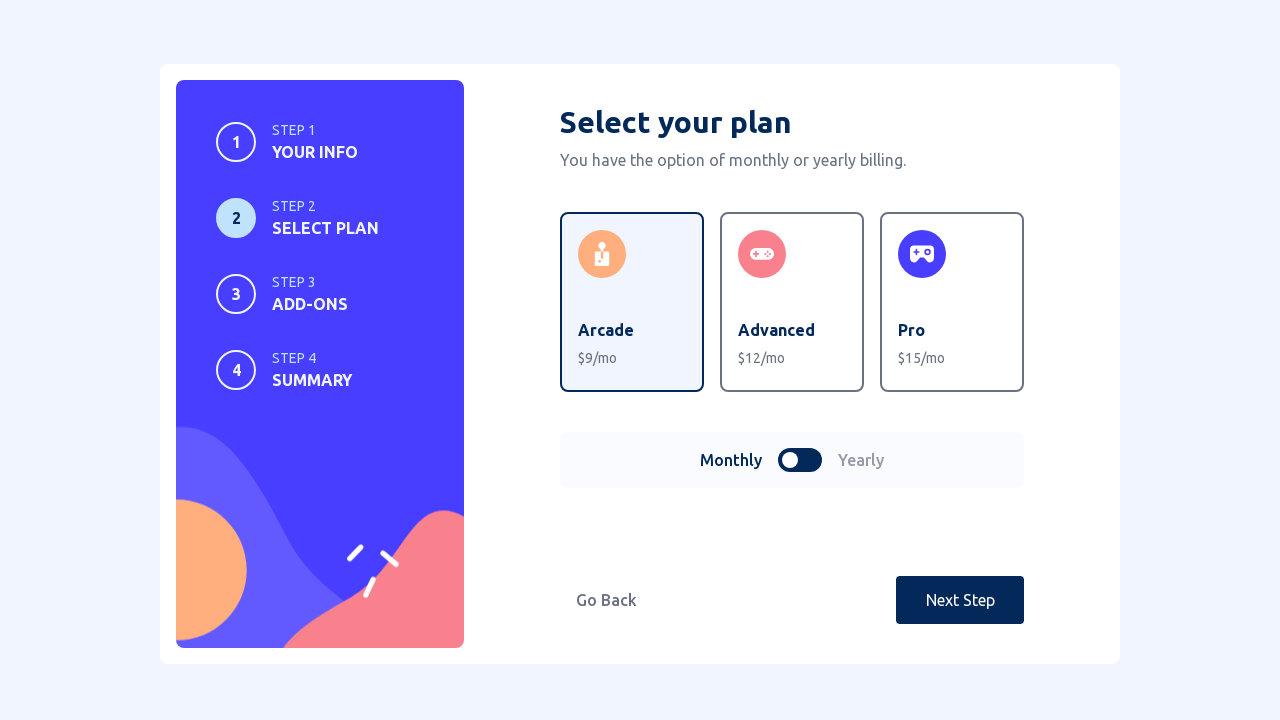

Clicked Back button from plan selection step at (606, 600) on internal:role=button[name="Back"i]
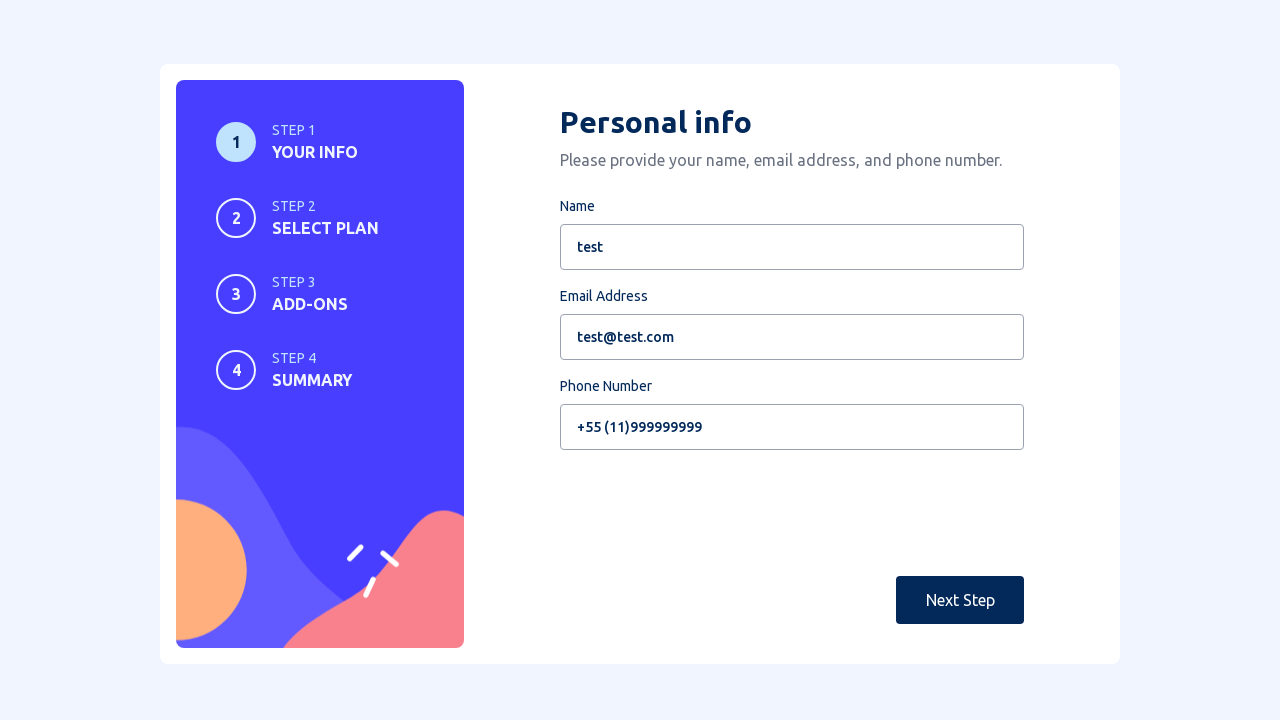

Navigated back to personal info step
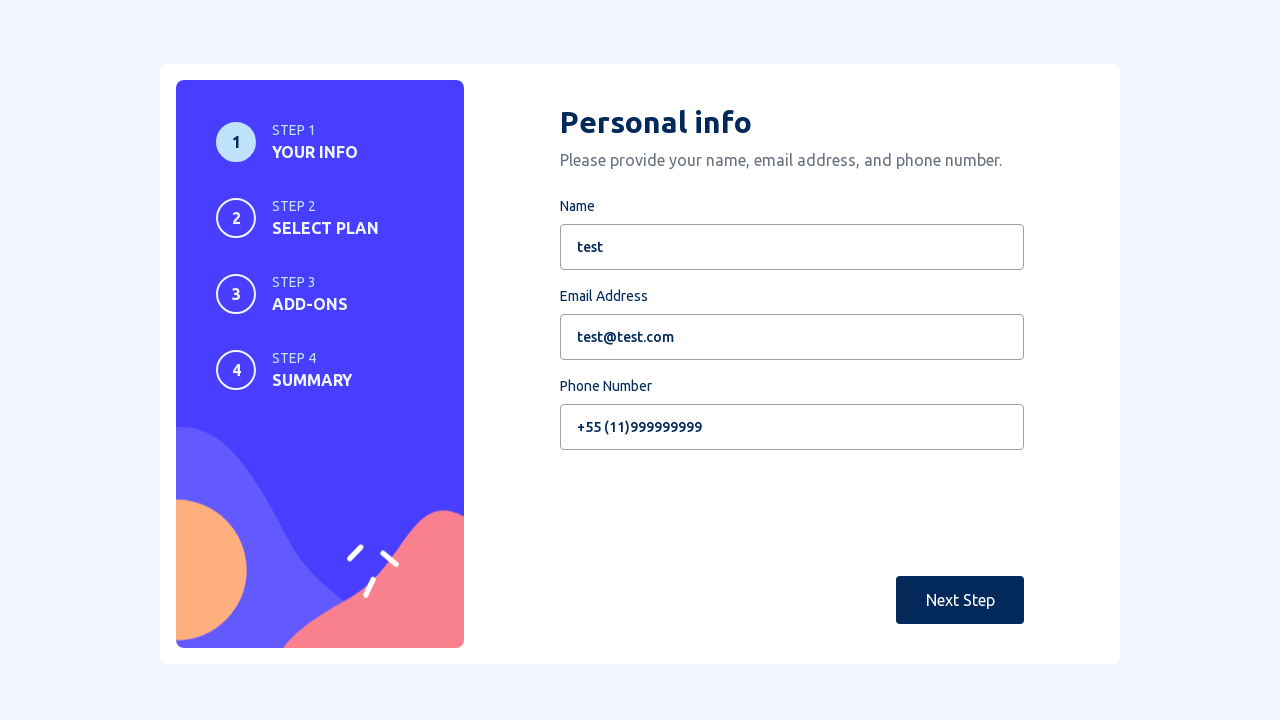

Clicked Next button from personal info step at (960, 600) on internal:role=button[name="Next"i]
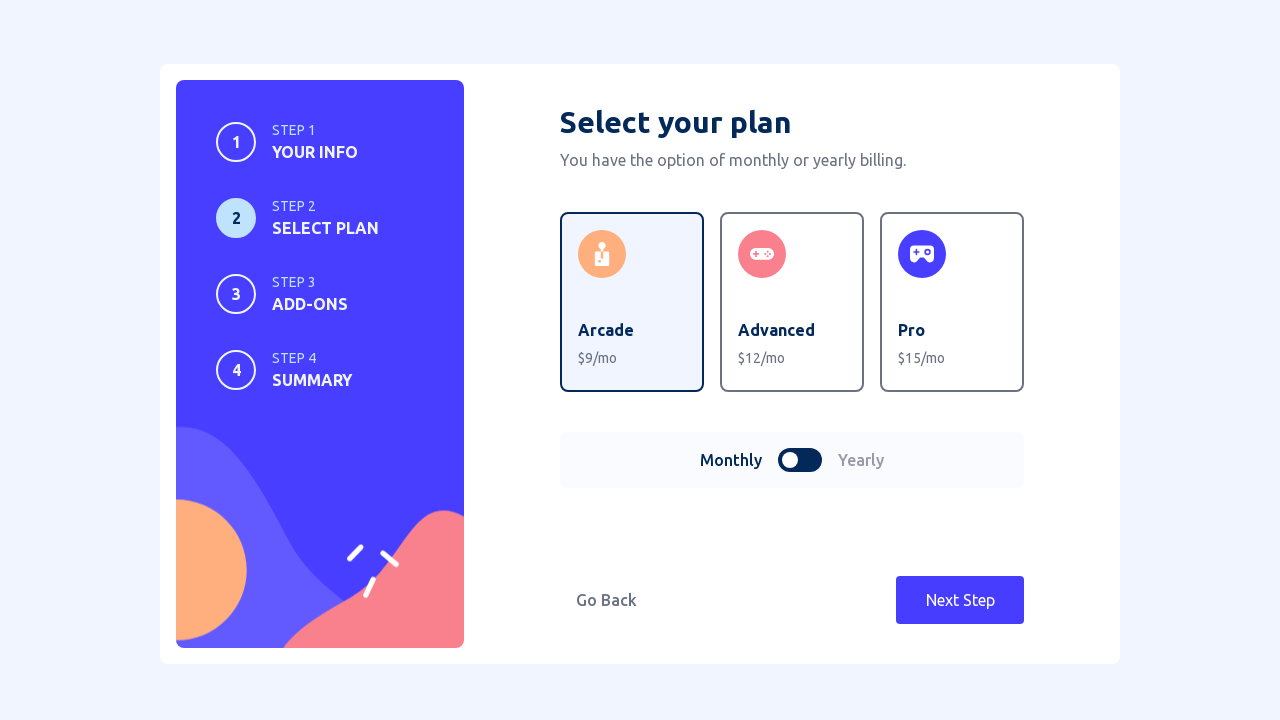

Plan selection step reloaded
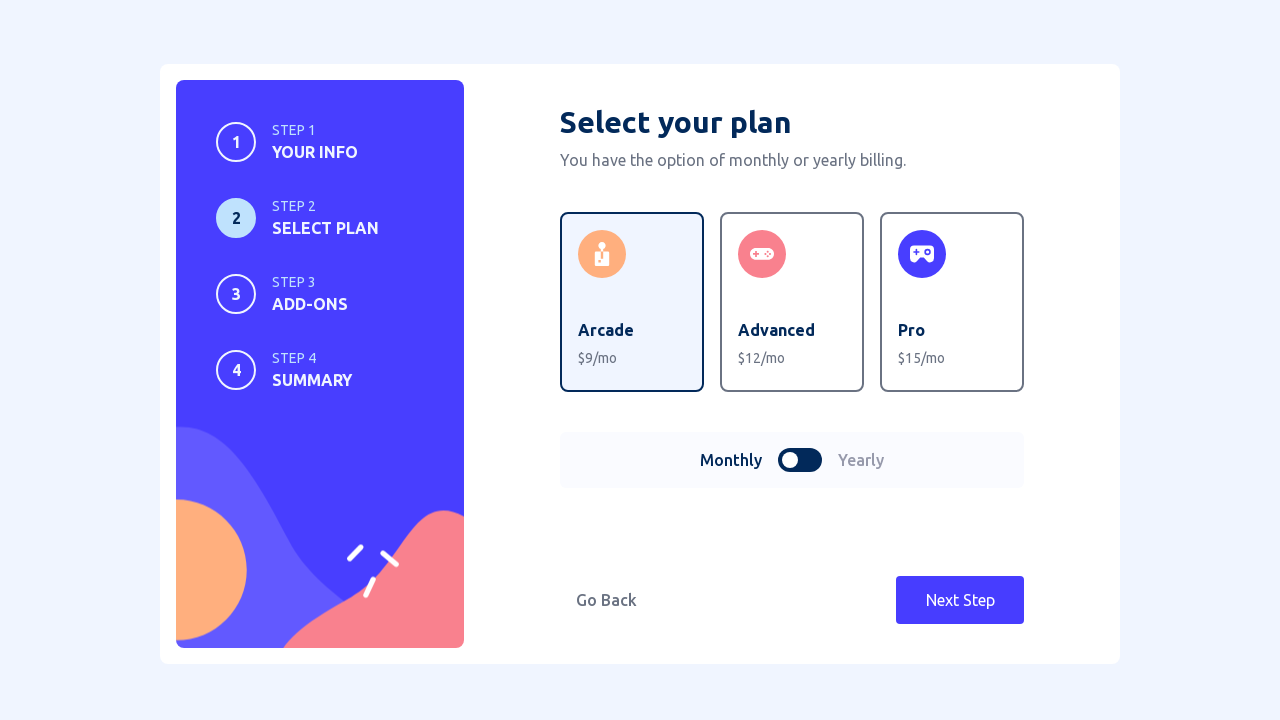

Changed plan selection from Arcade to Advanced at (776, 330) on internal:text="Advanced"i
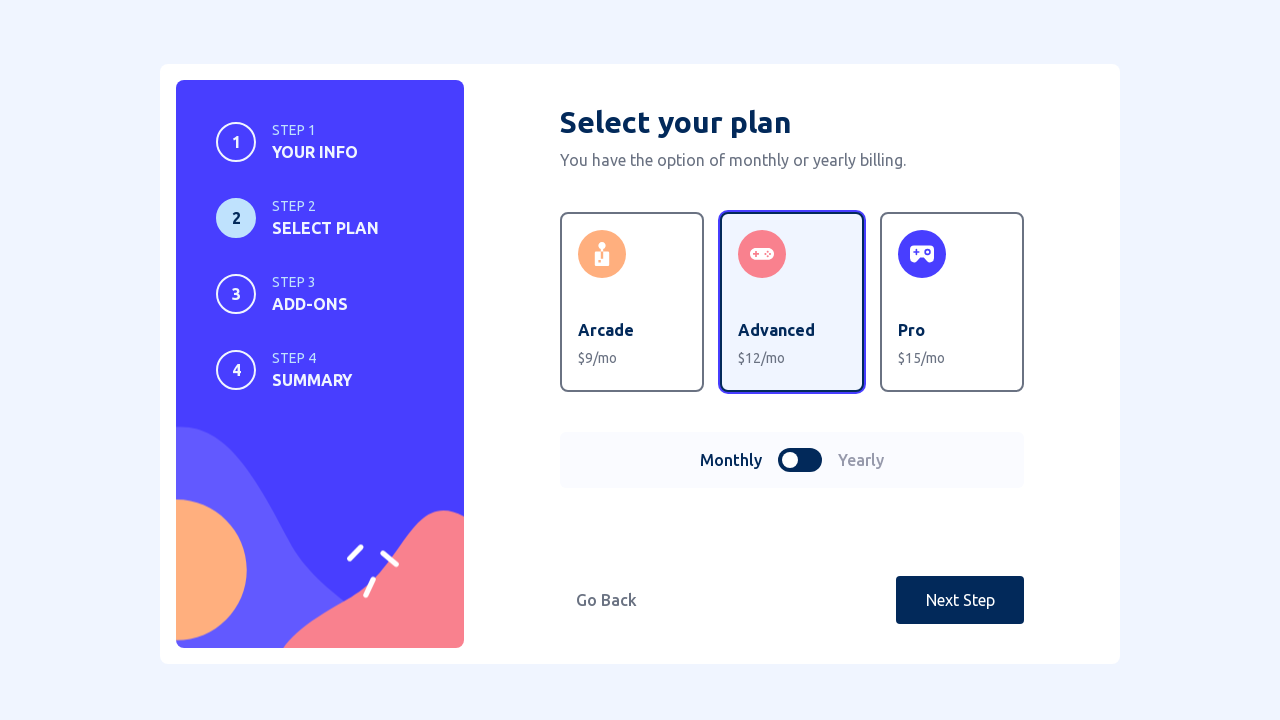

Toggled billing from monthly to yearly at (800, 460) on internal:testid=[data-testid="switch-billing"s]
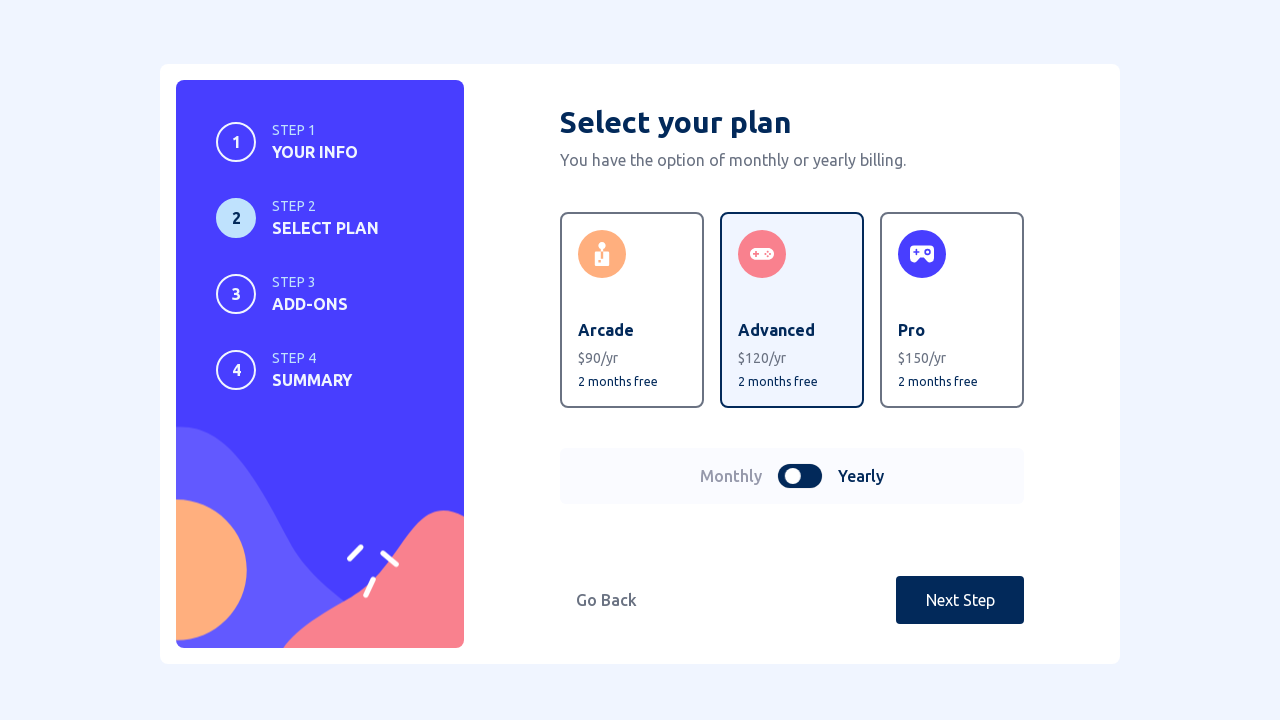

Yearly billing option applied, showing '2 months free' message
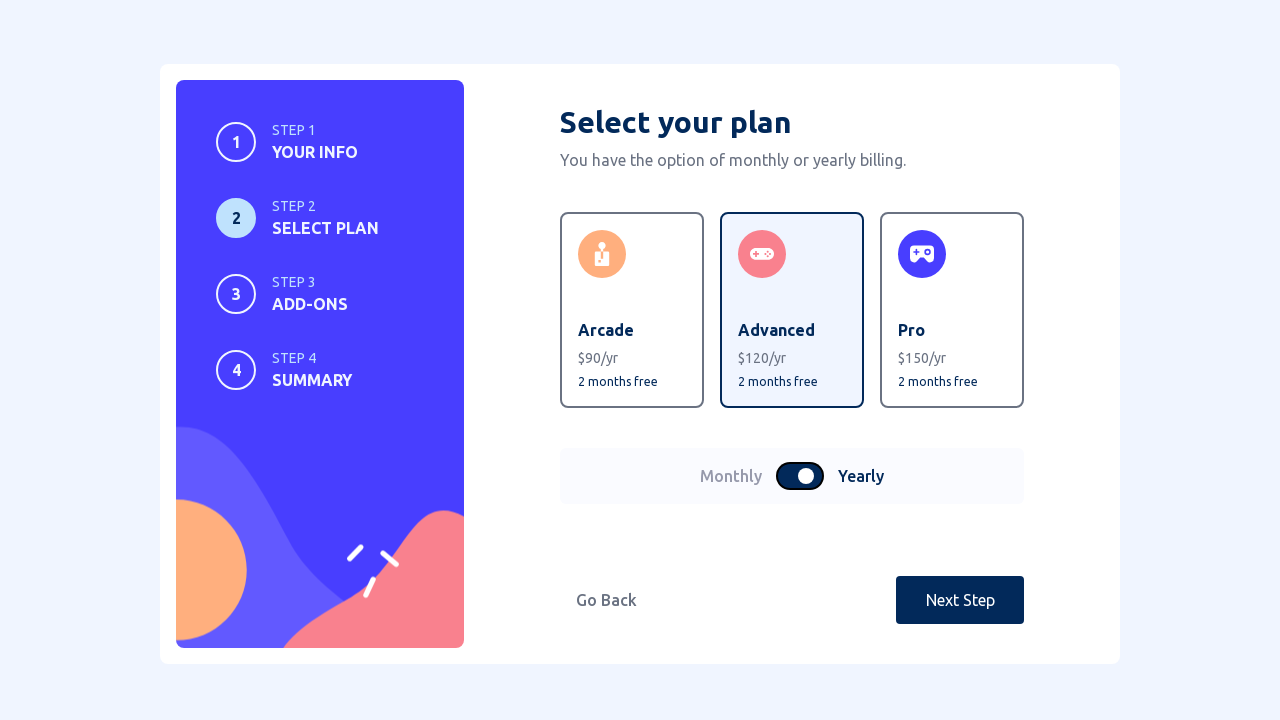

Clicked Next button from updated plan selection step at (960, 600) on internal:role=button[name="Next"i]
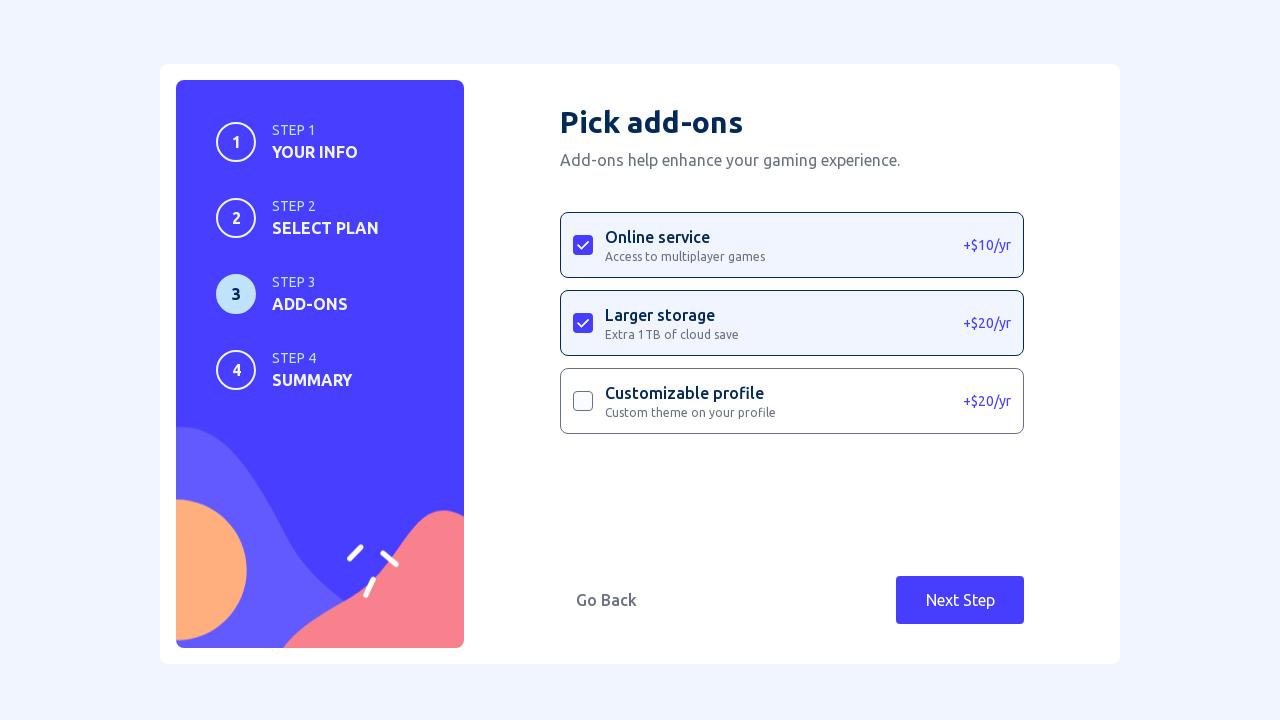

Add-ons selection step reloaded
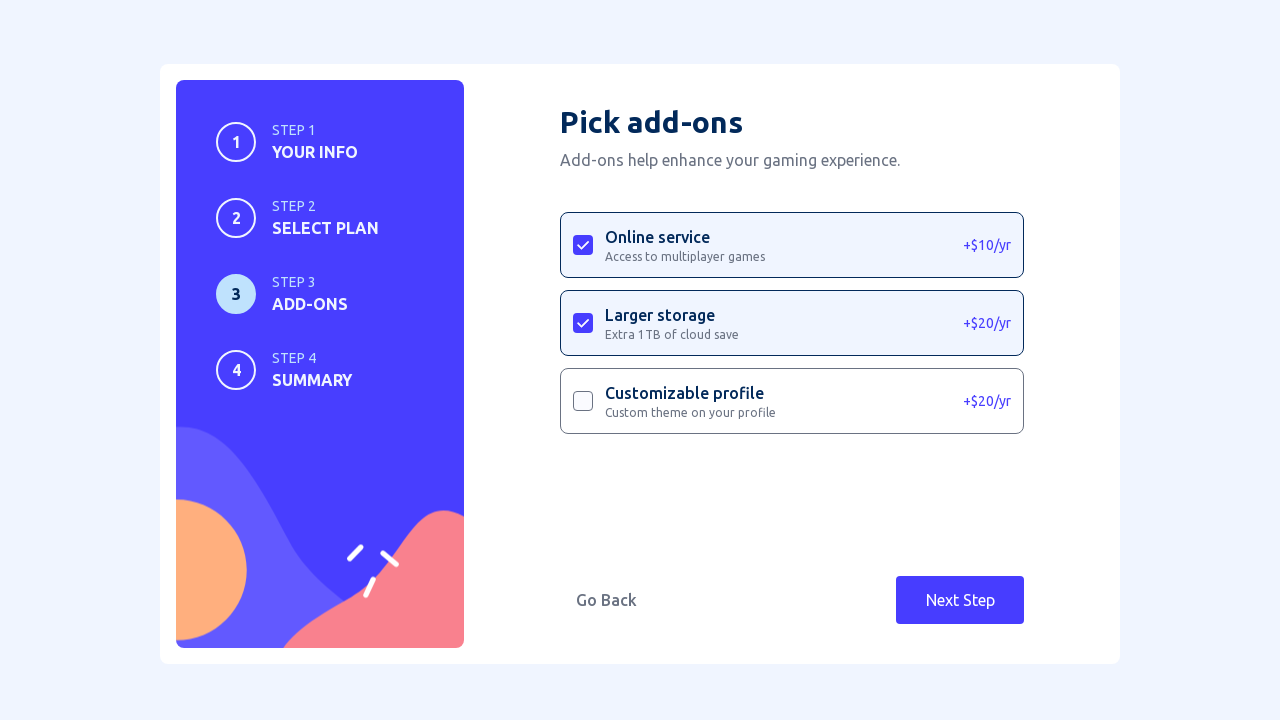

Toggled 'Larger storage' add-on off at (672, 315) on internal:text="Larger storage"i
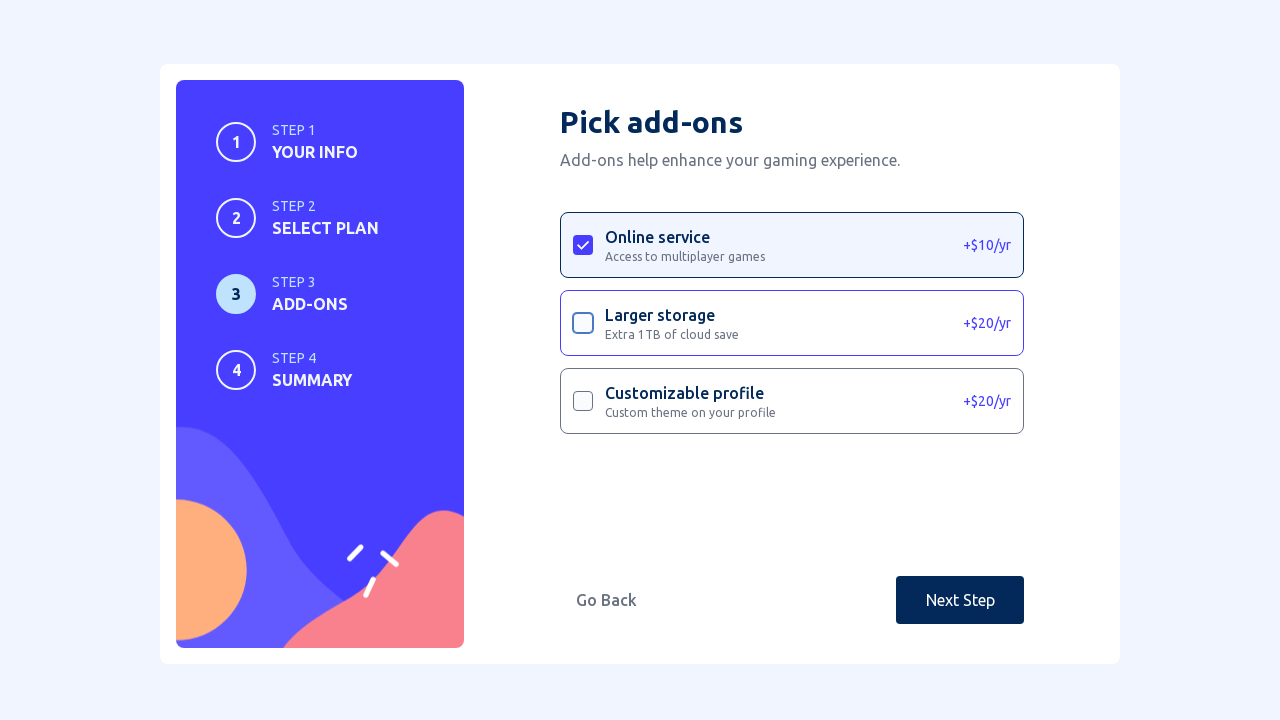

Toggled 'Online service' add-on off at (685, 237) on internal:text="Online service"i
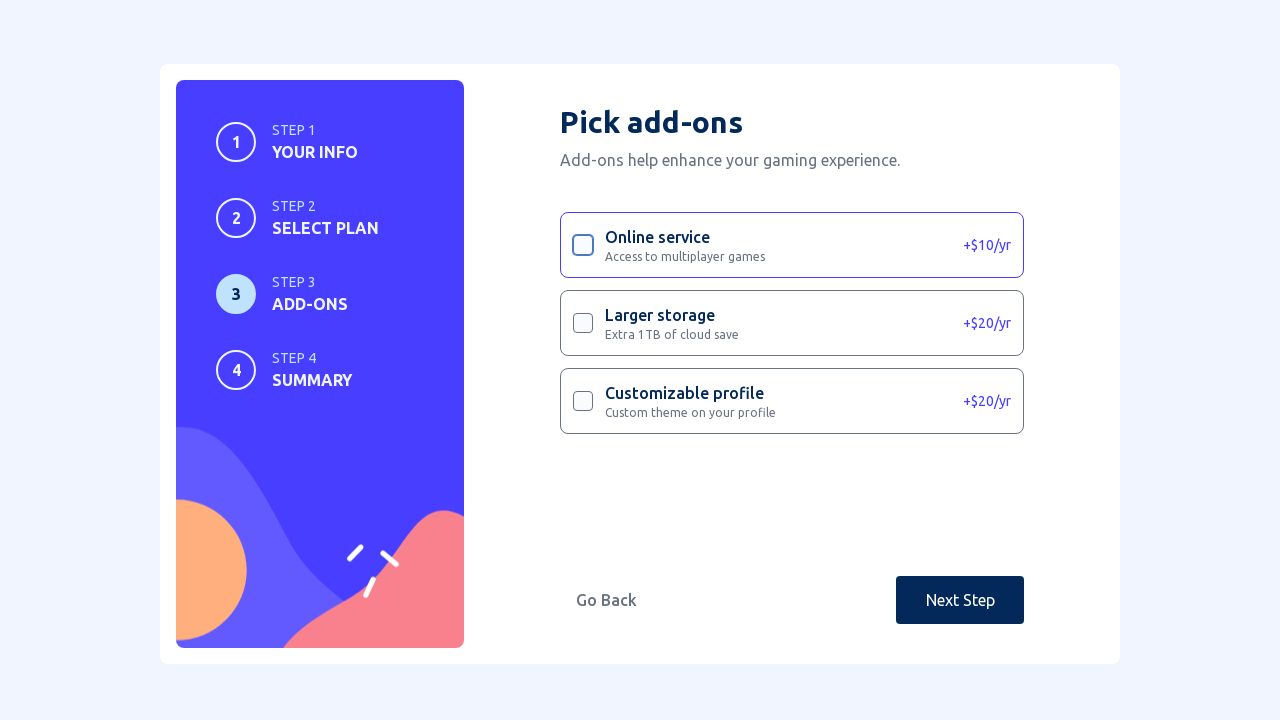

Toggled 'Customizable profile' add-on on at (690, 393) on internal:text="Customizable profile"i
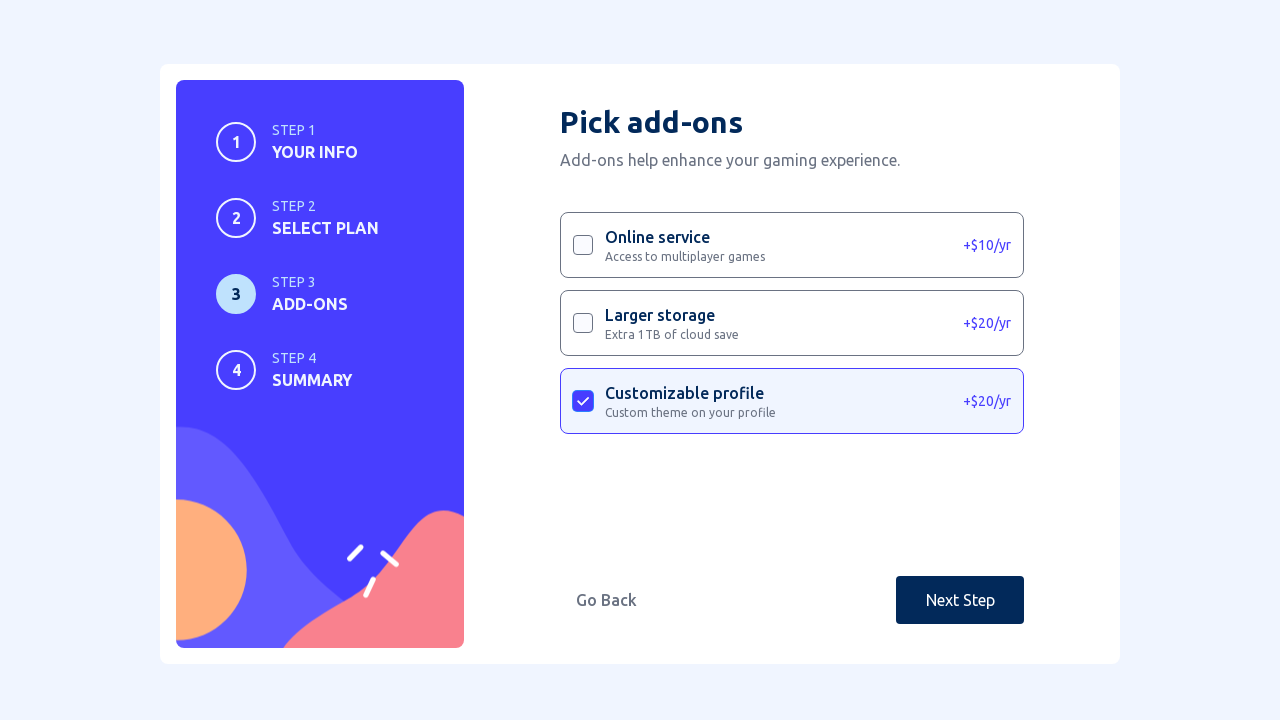

Clicked Next button from updated add-ons selection step at (960, 600) on internal:role=button[name="Next"i]
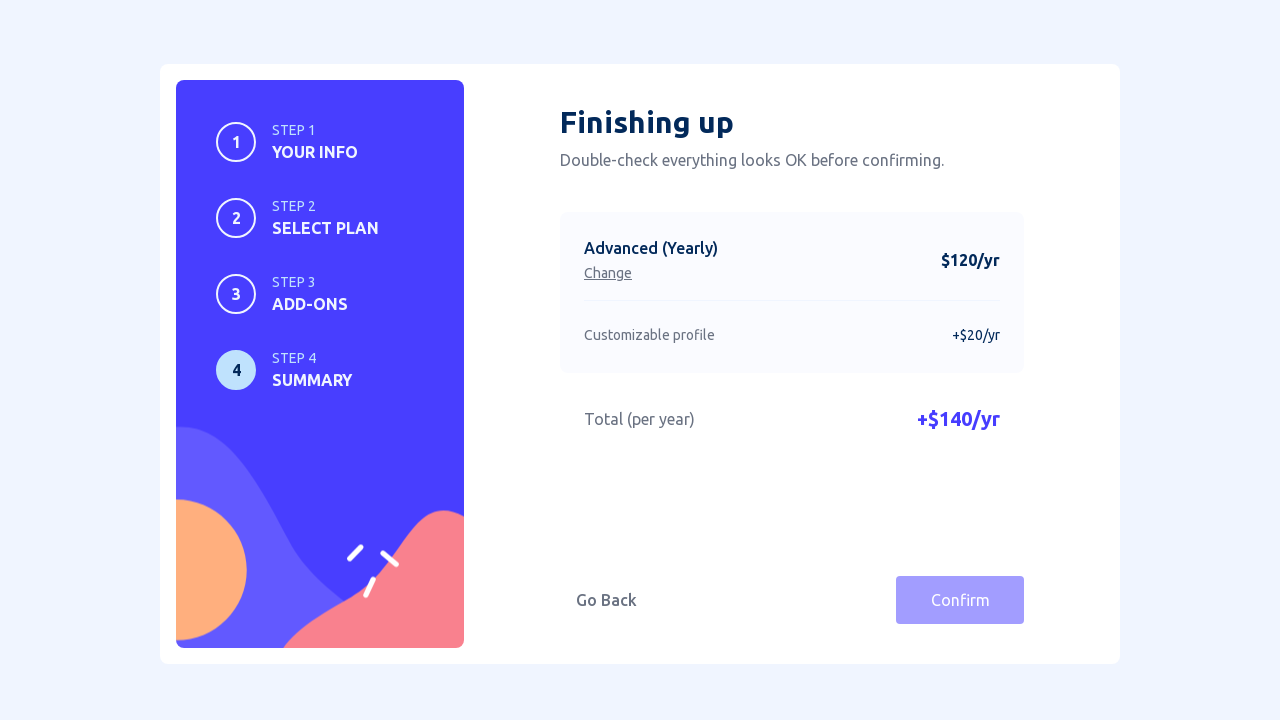

Final confirmation step loaded with updated selections
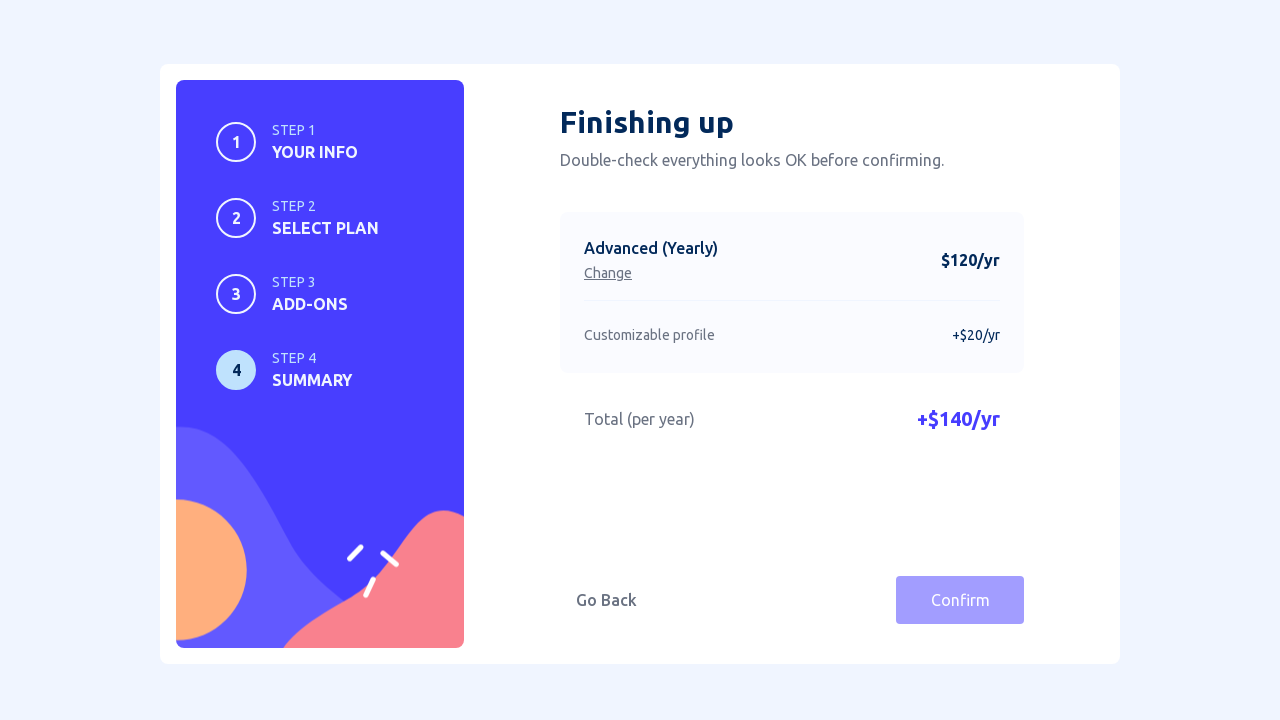

Clicked Confirm button to complete form submission at (960, 600) on internal:role=button[name="Confirm"i]
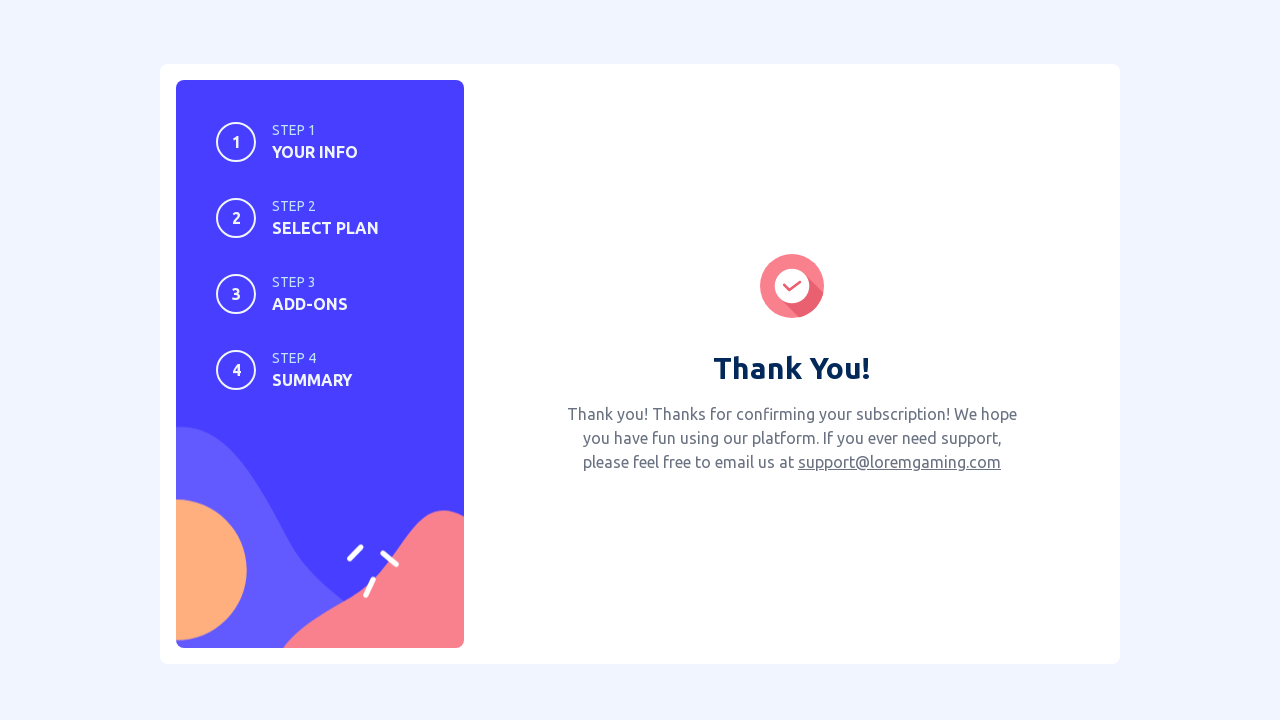

Thank you page displayed, form submission successful
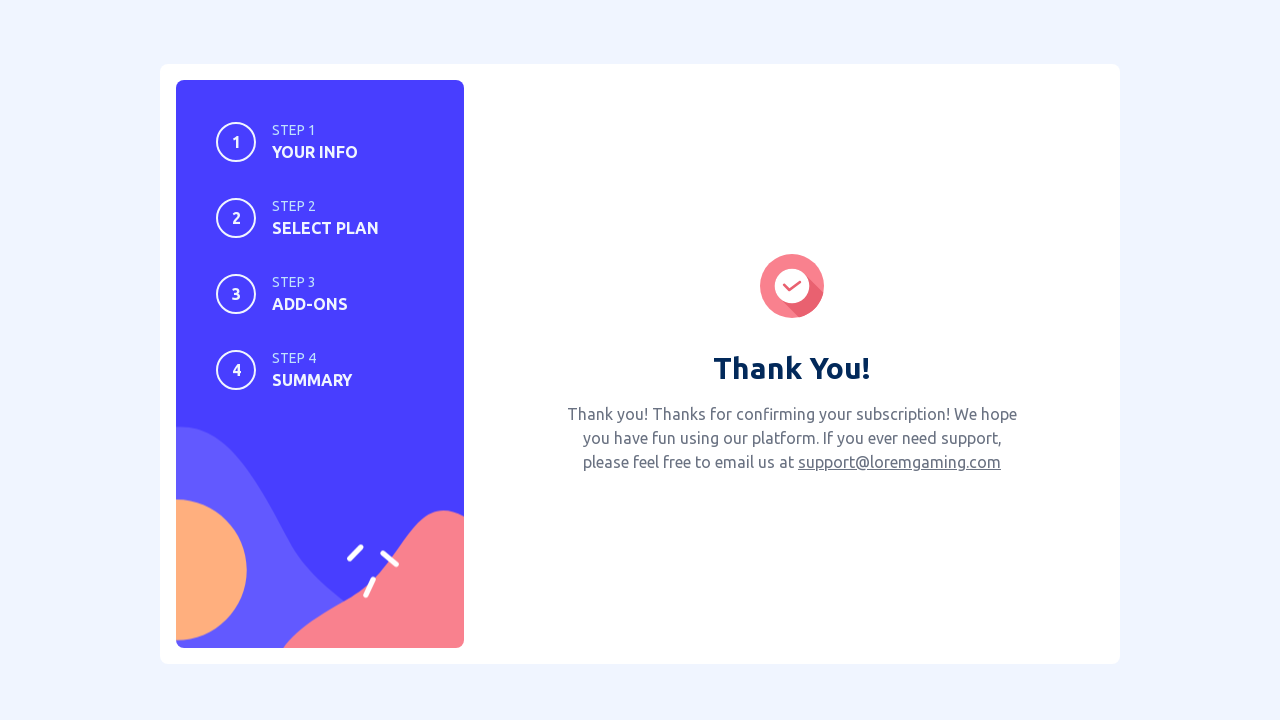

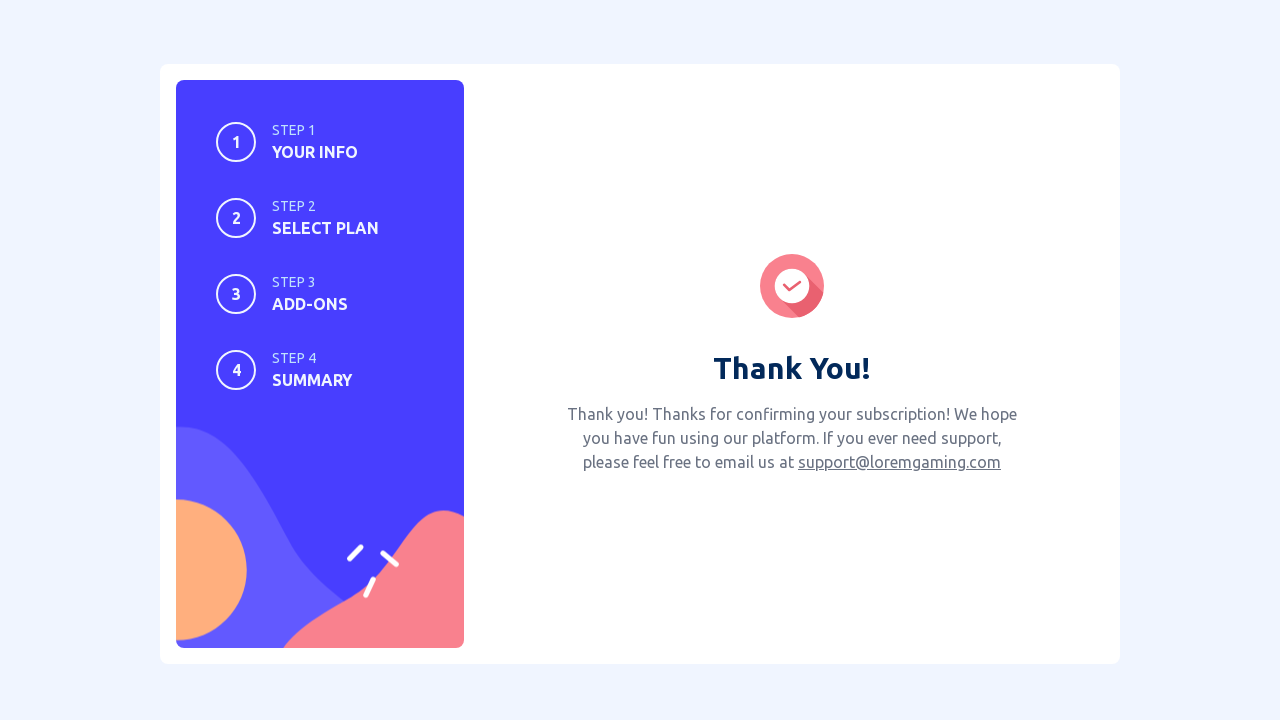